Tests explicit wait by clicking start button and waiting for "Hello World!" text to become visible

Starting URL: http://the-internet.herokuapp.com/dynamic_loading/2

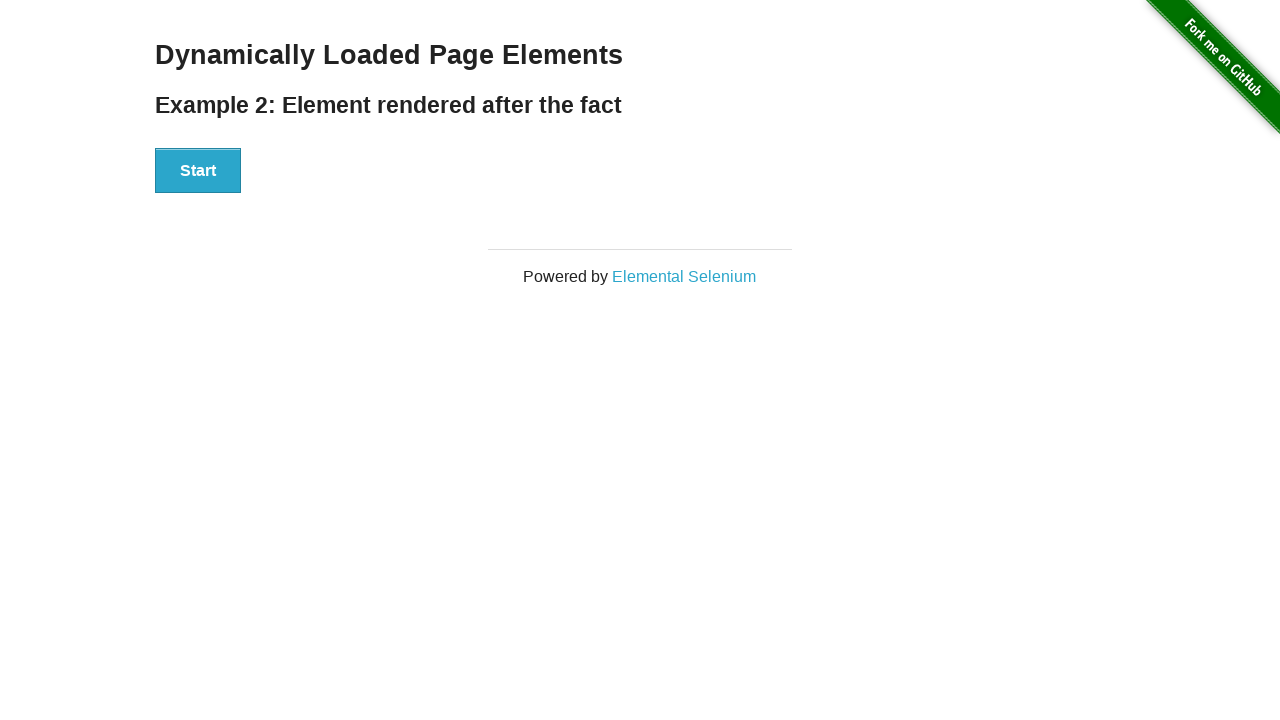

Clicked start button at (198, 171) on xpath=//div[@id='start']/button
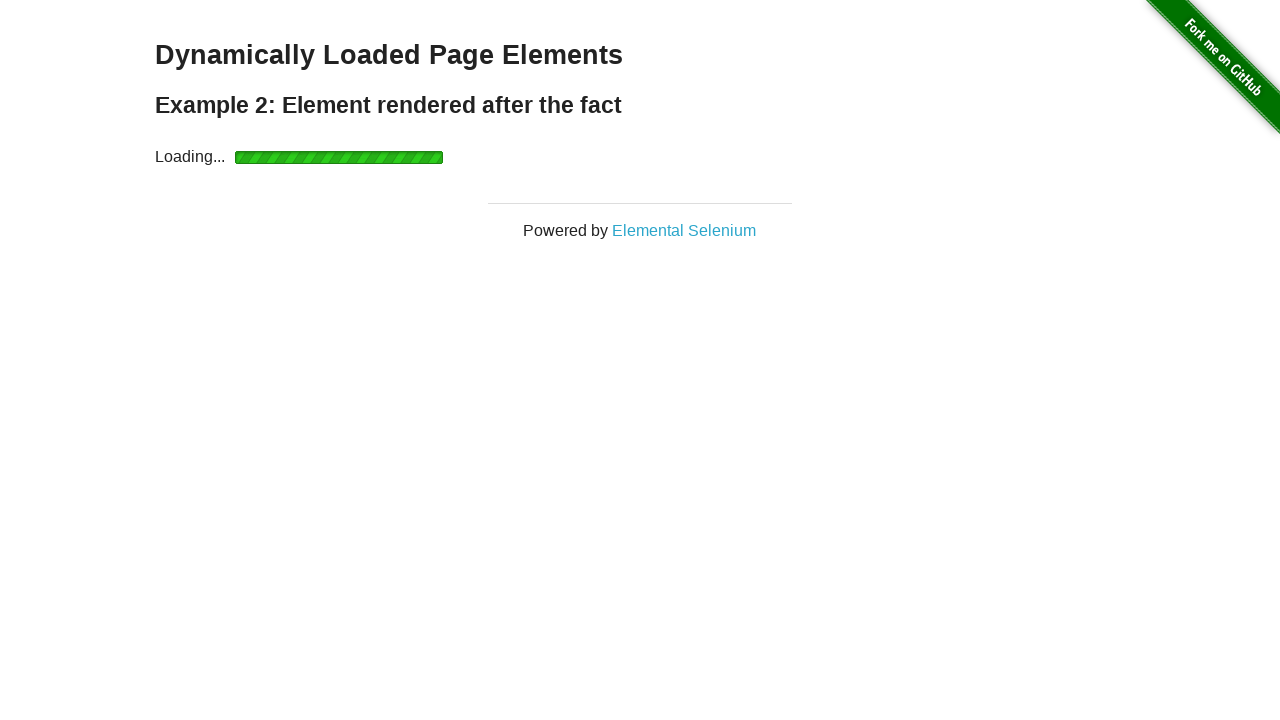

Waited for 'Hello World!' text to become visible
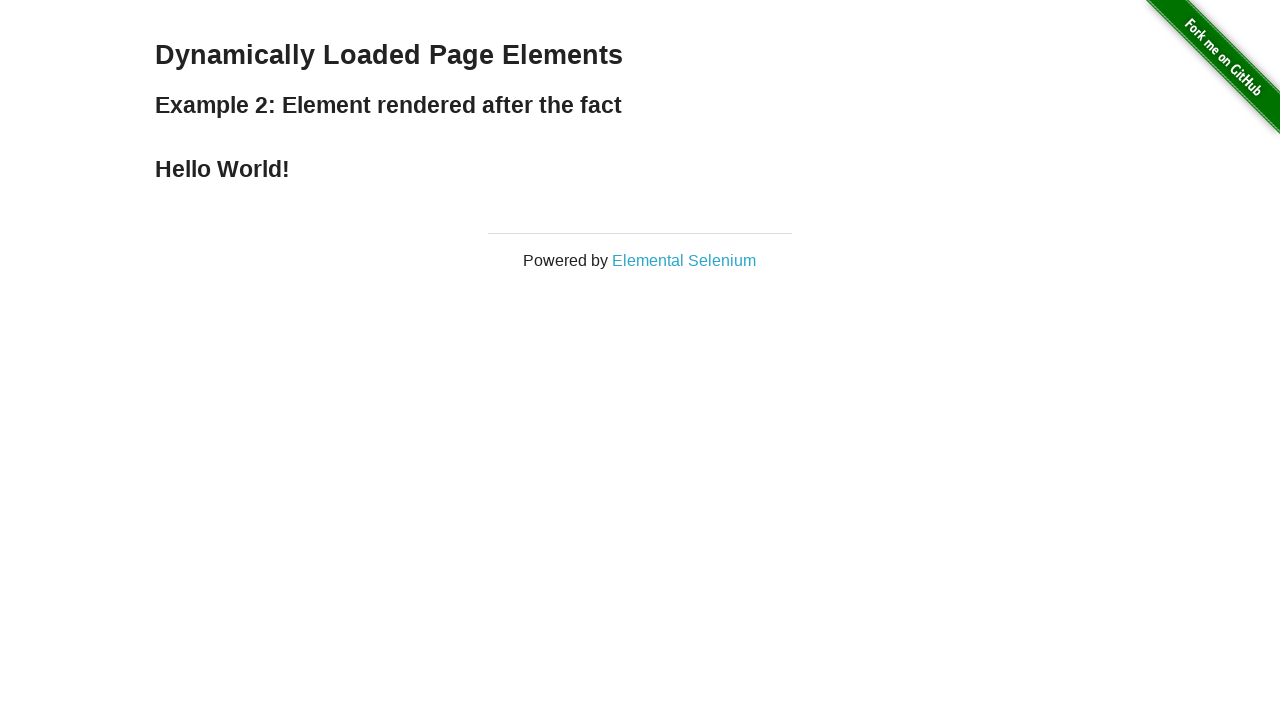

Located 'Hello World!' text element
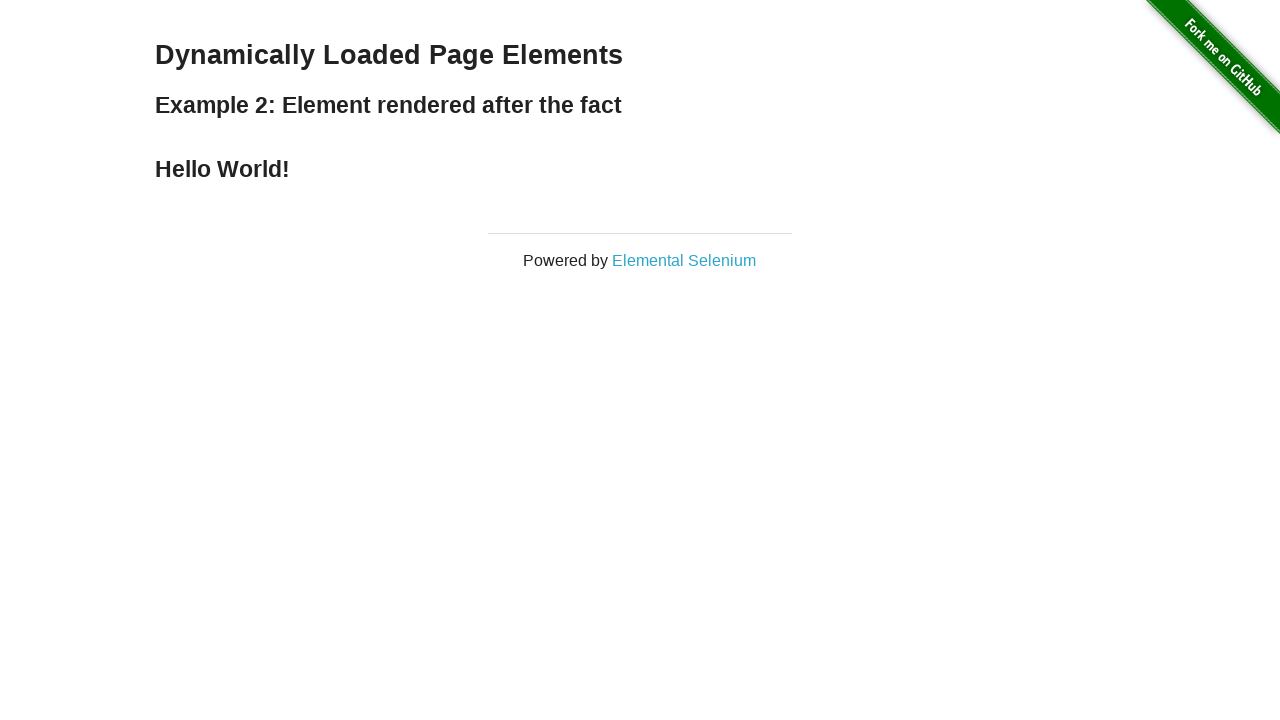

Asserted that 'Hello World!' text is visible
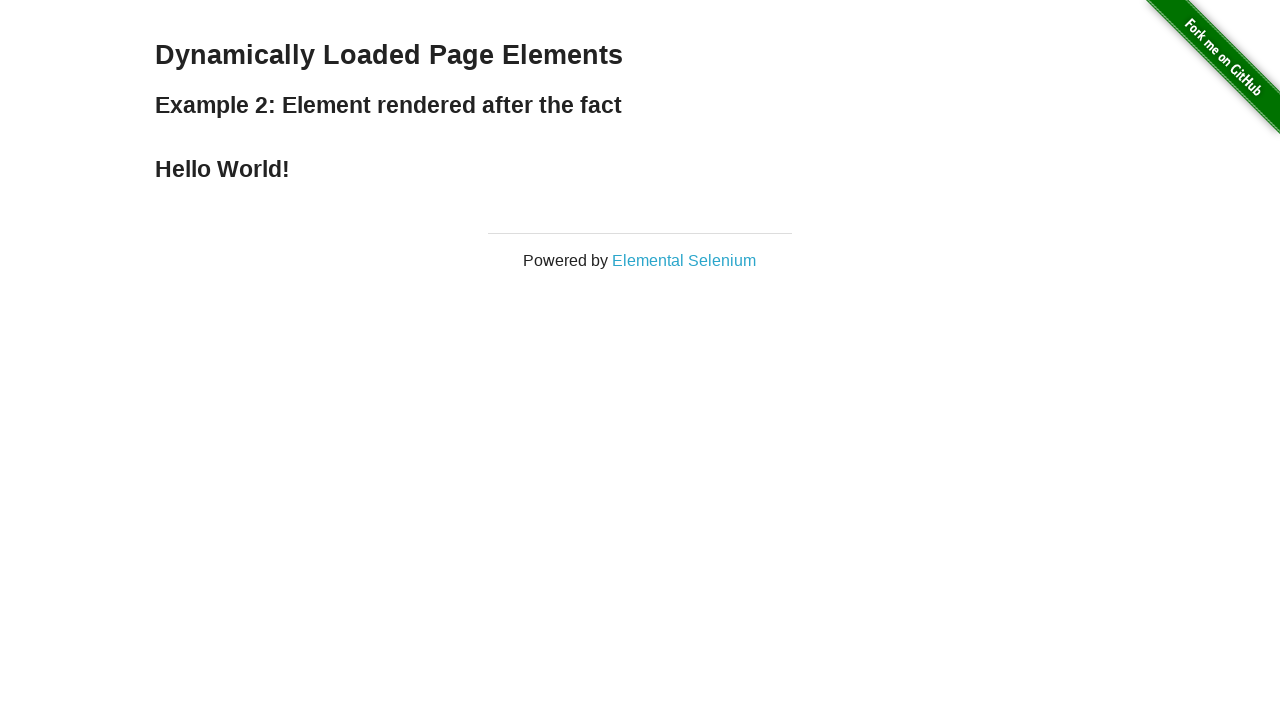

Asserted that text content equals 'Hello World!'
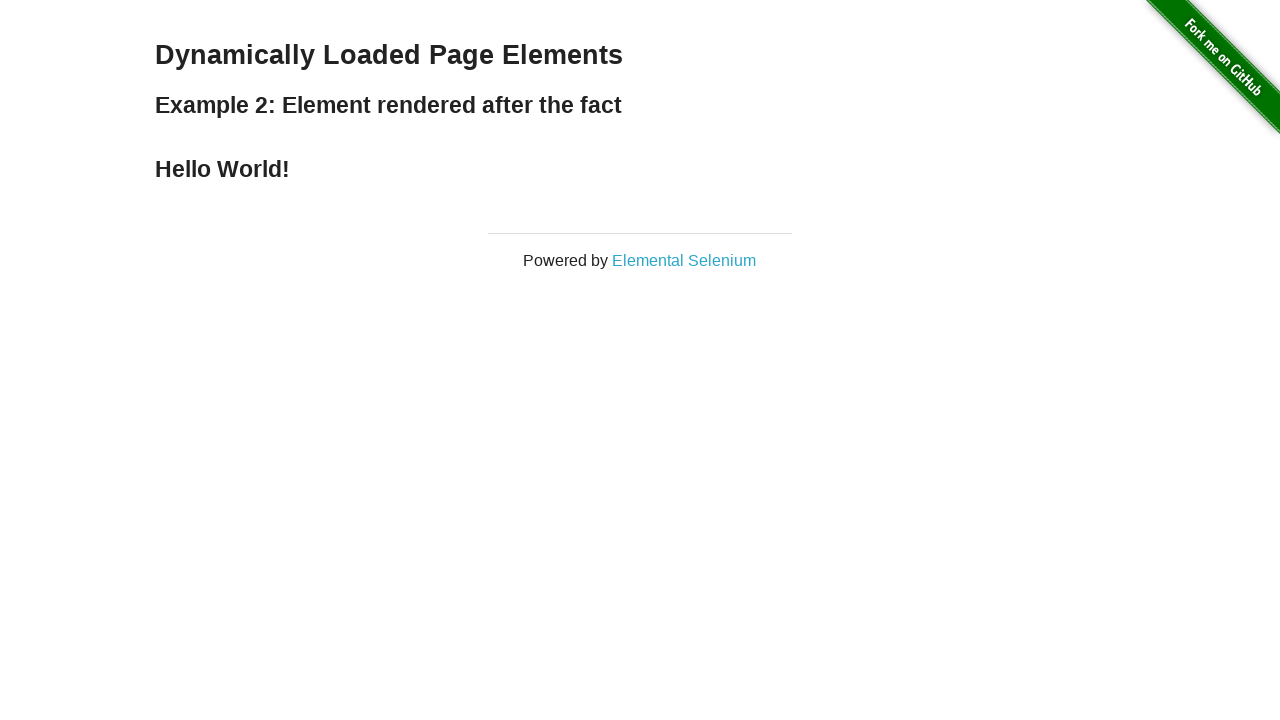

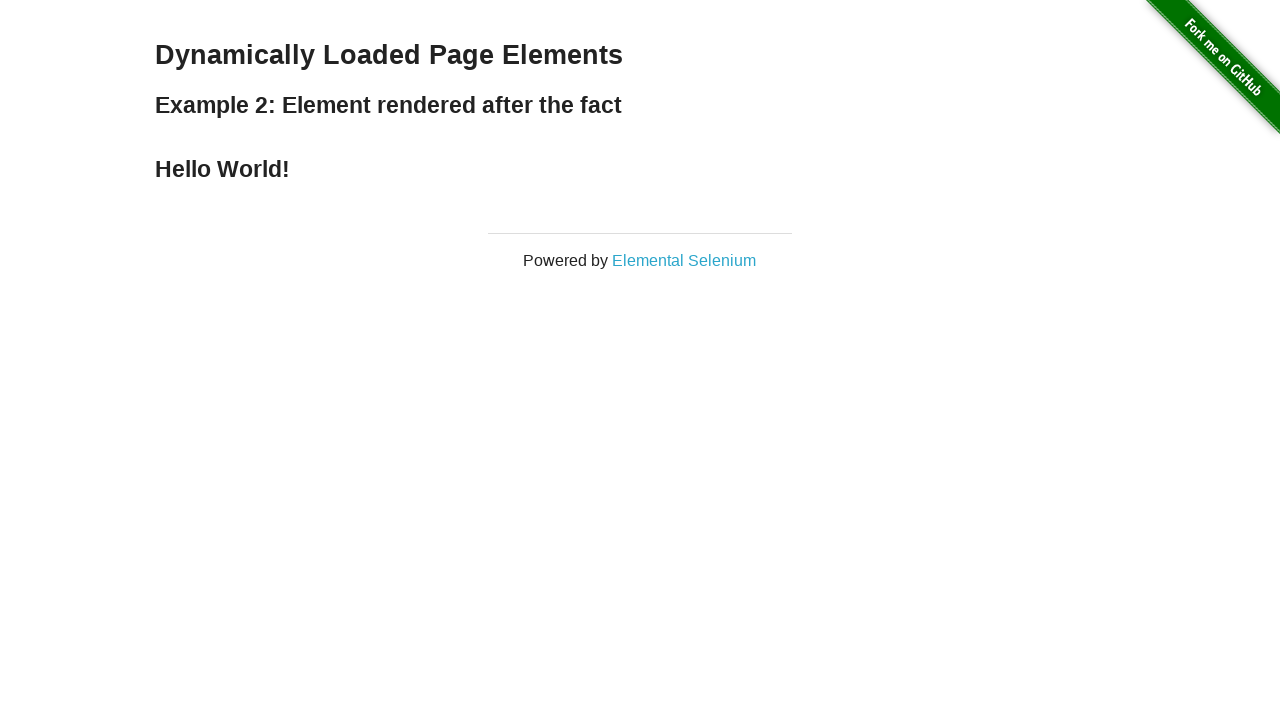